Tests various button interactions including single click, double click, right click, and hover effects on different button elements

Starting URL: https://testkru.com/Elements/Buttons

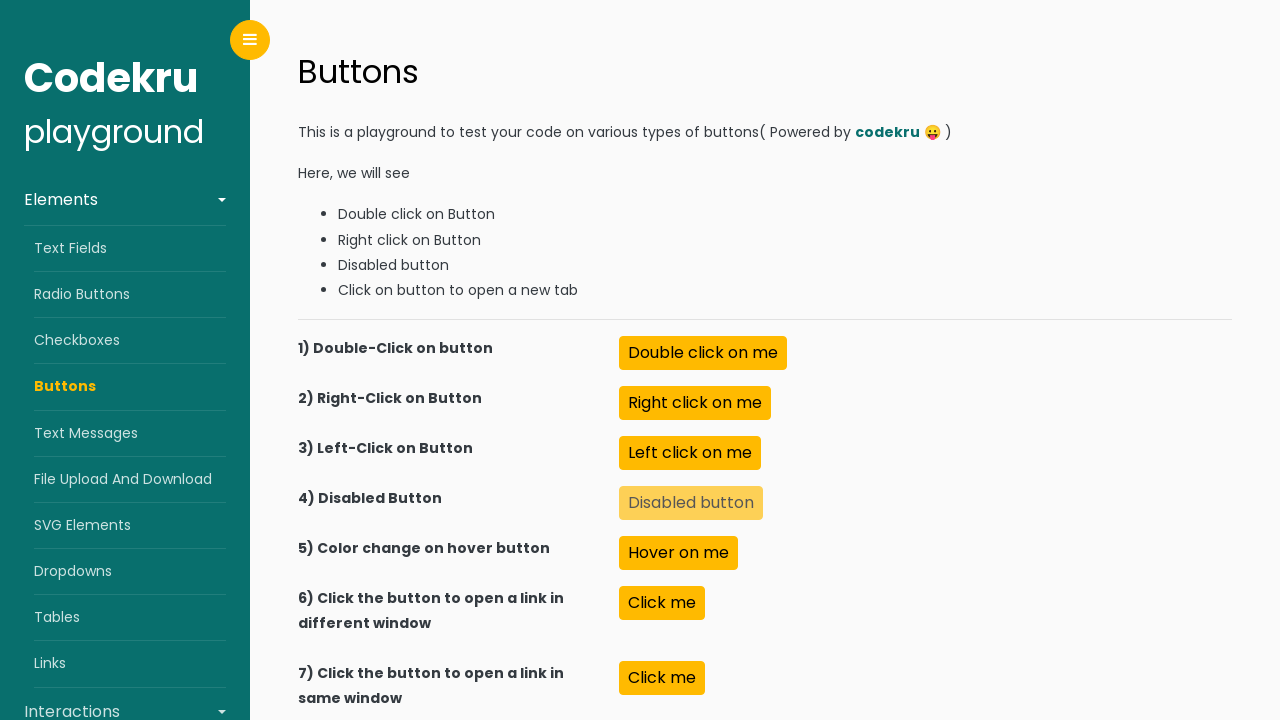

Navigated to Buttons test page
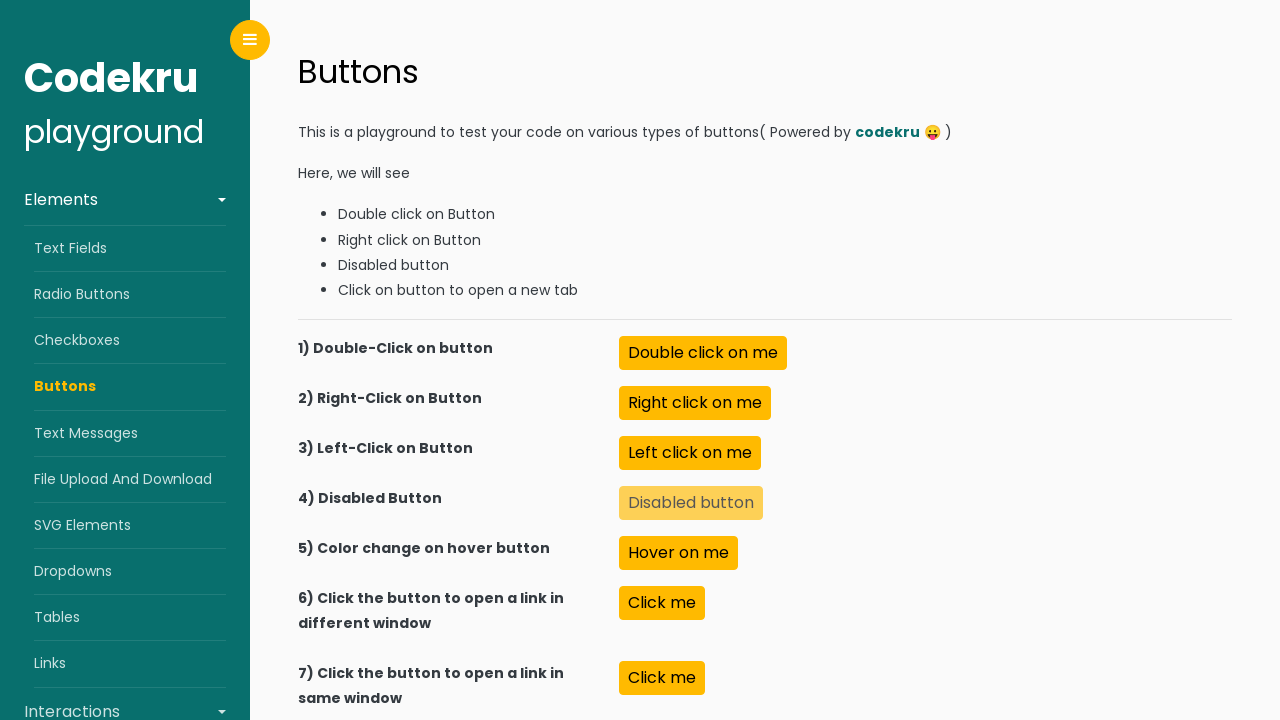

Performed single click on left button at (690, 453) on button#leftClick
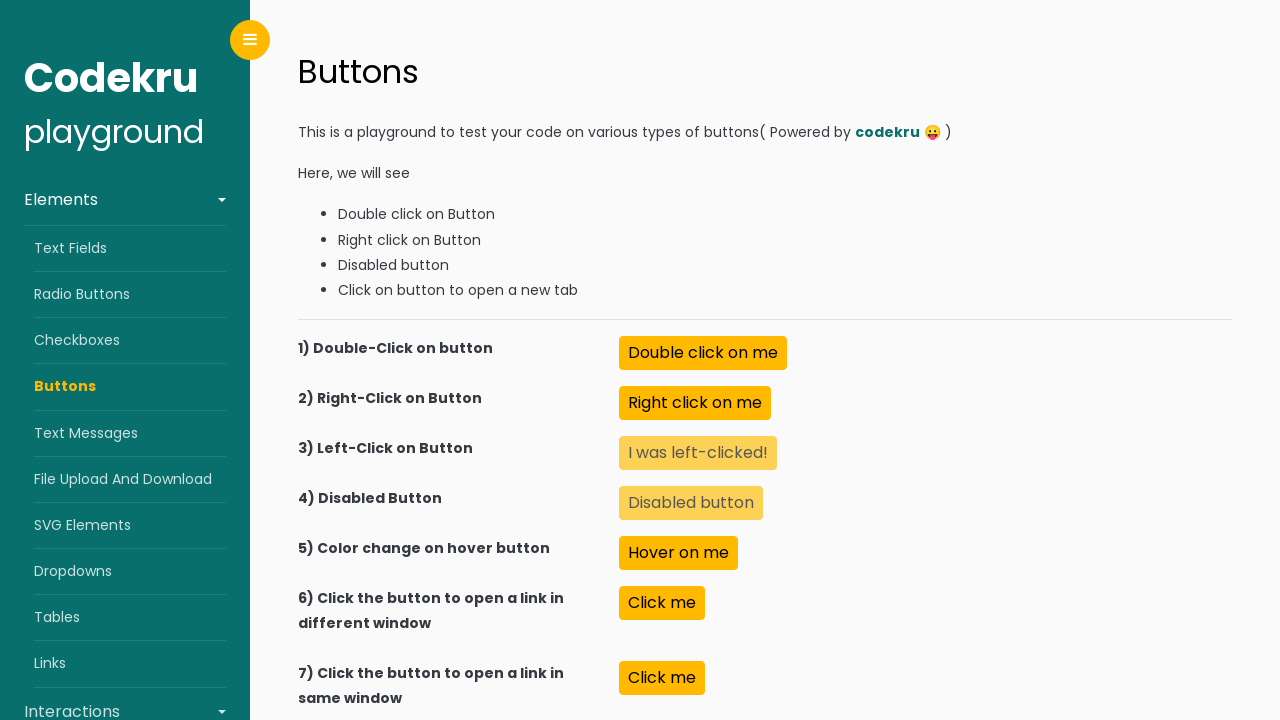

Performed double click on double-click button at (703, 353) on button#doubleClick
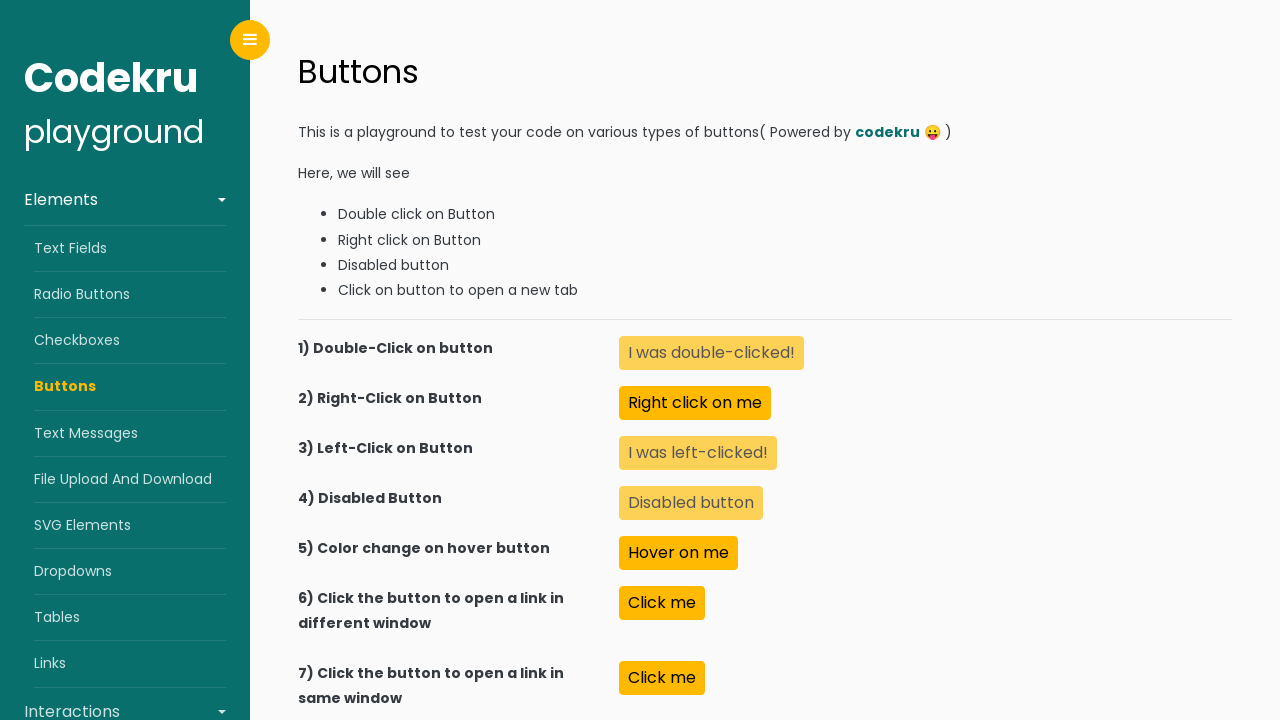

Performed right click on right-click button at (695, 403) on button#rightClick
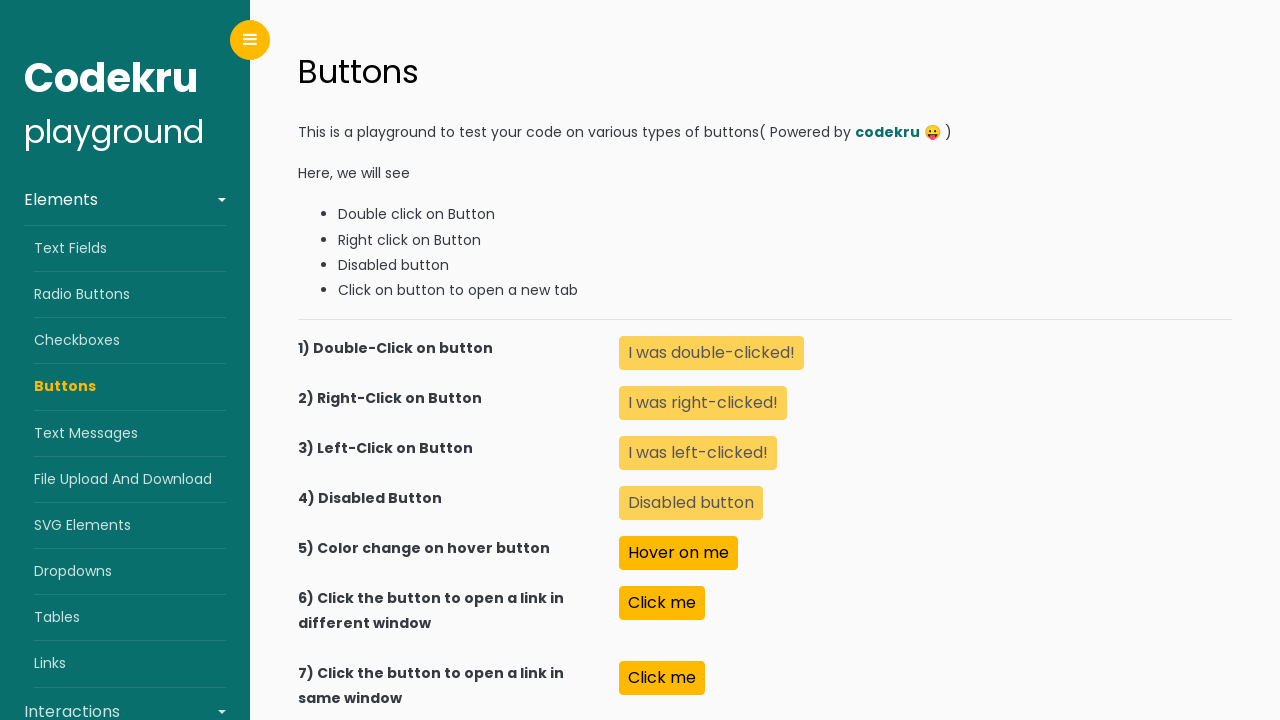

Hovered over color change button to trigger hover effect at (679, 553) on button#colorChangeOnHover
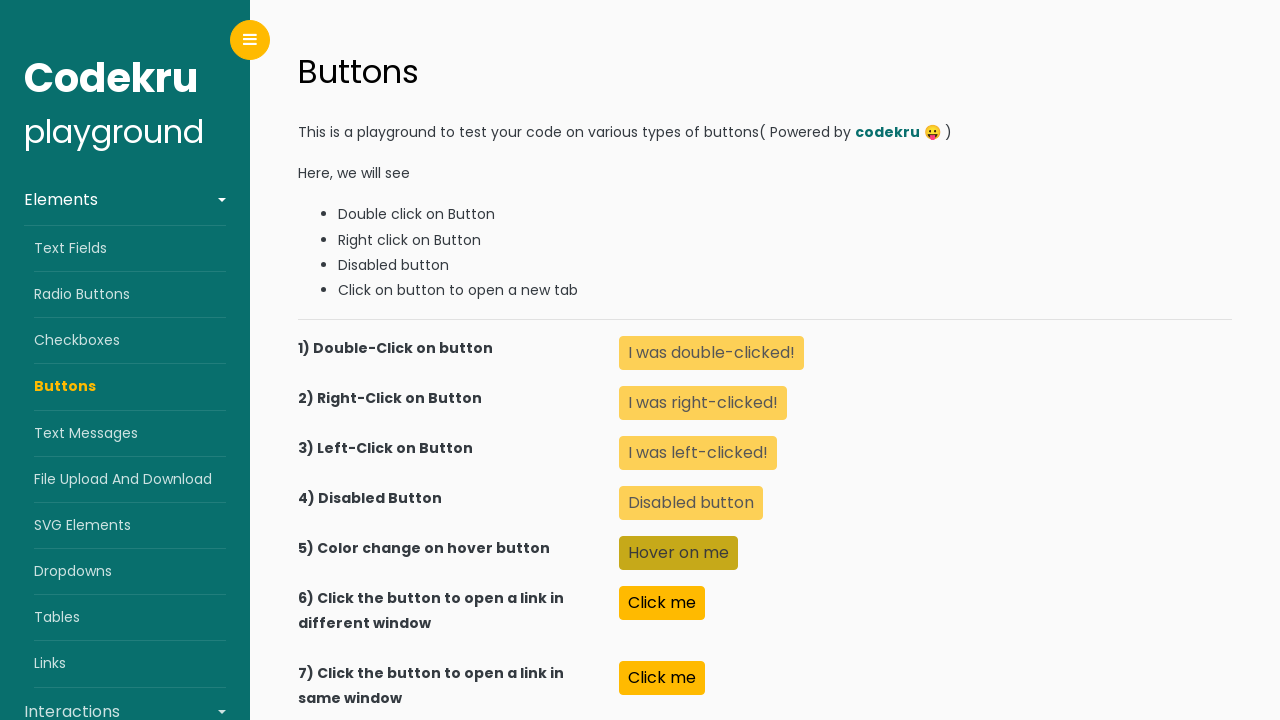

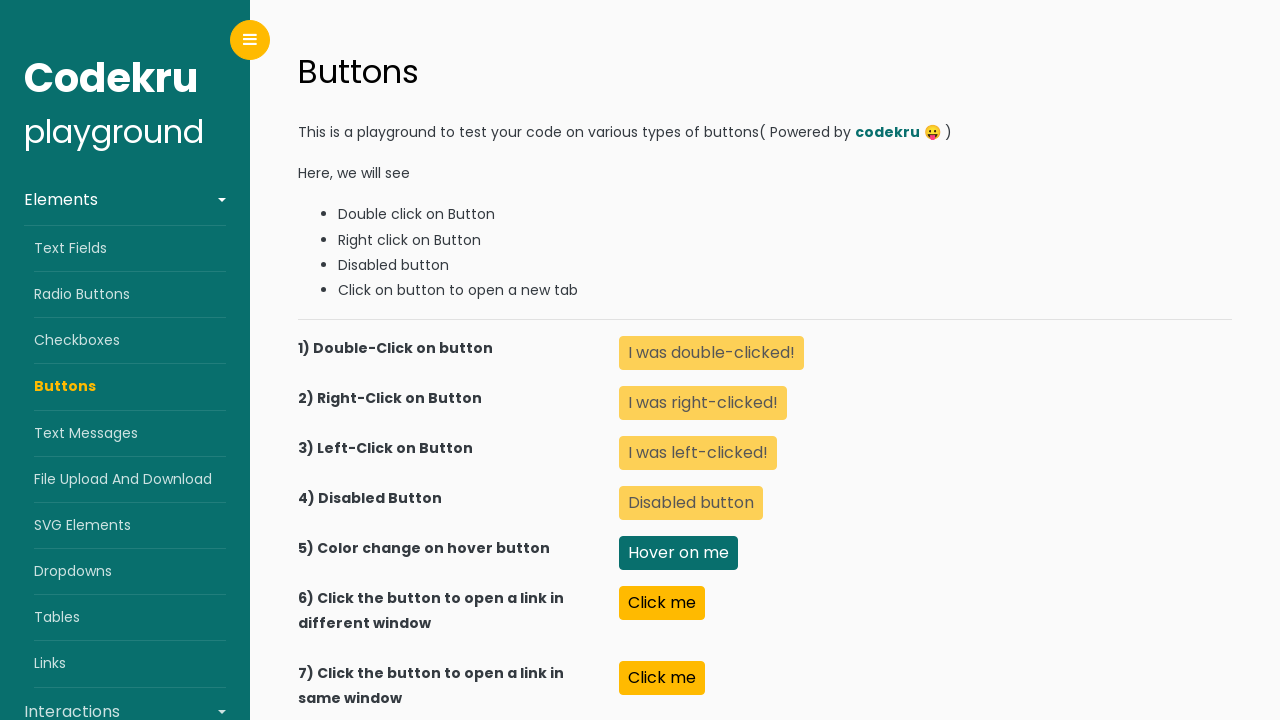